Tests YouTube search functionality by pressing the search shortcut key, entering a search query, and submitting the search

Starting URL: https://youtube.com

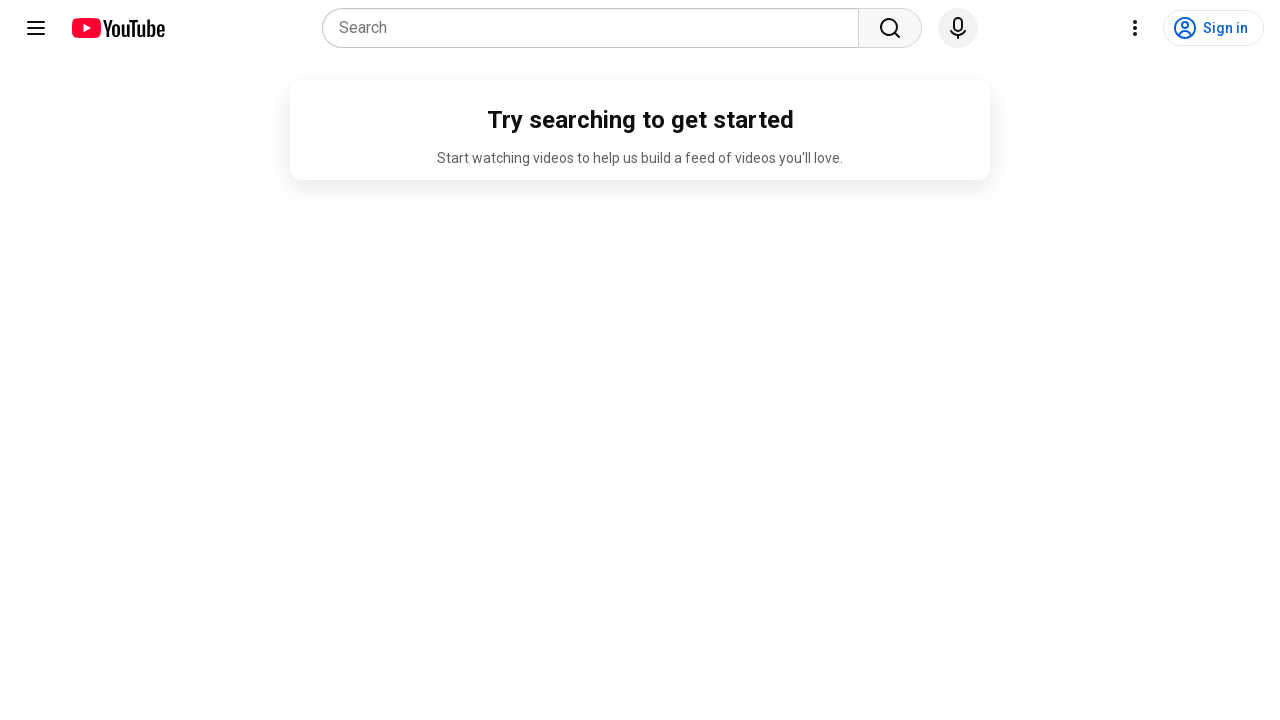

Pressed '/' to focus YouTube search box
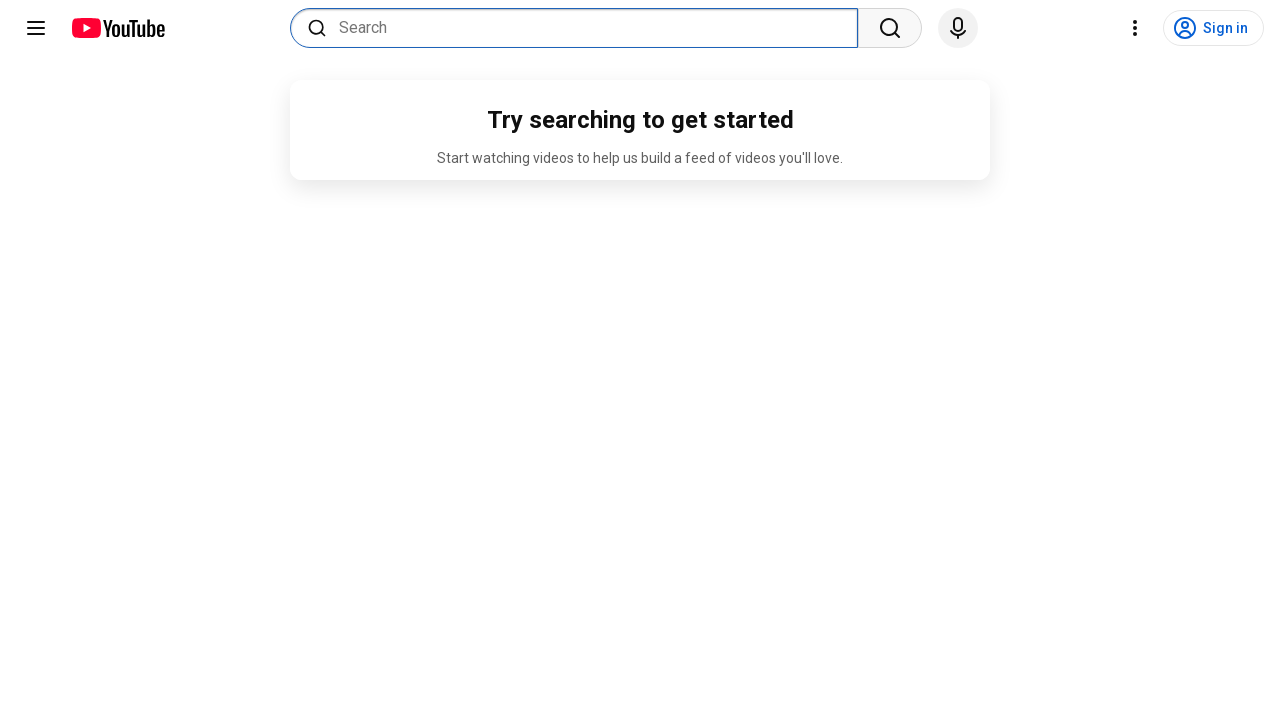

Entered search query 'hamza' in search field on internal:attr=[placeholder="Search"i]
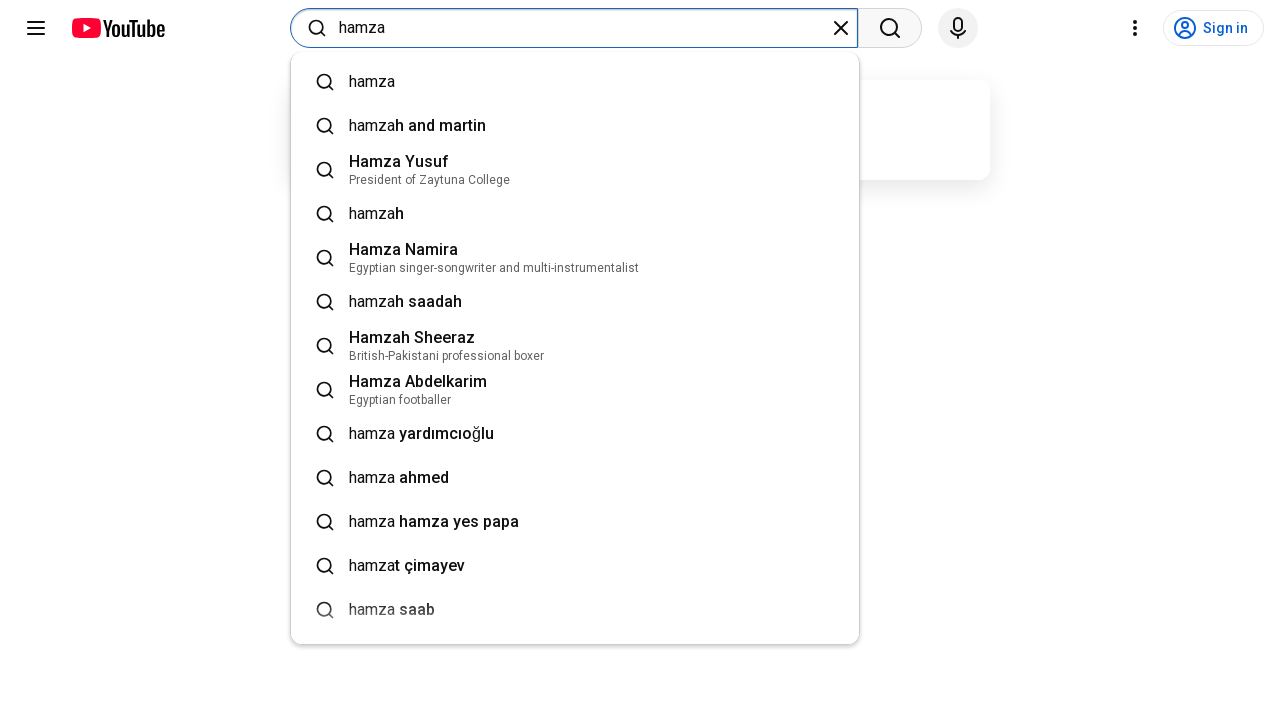

Pressed Enter to submit YouTube search
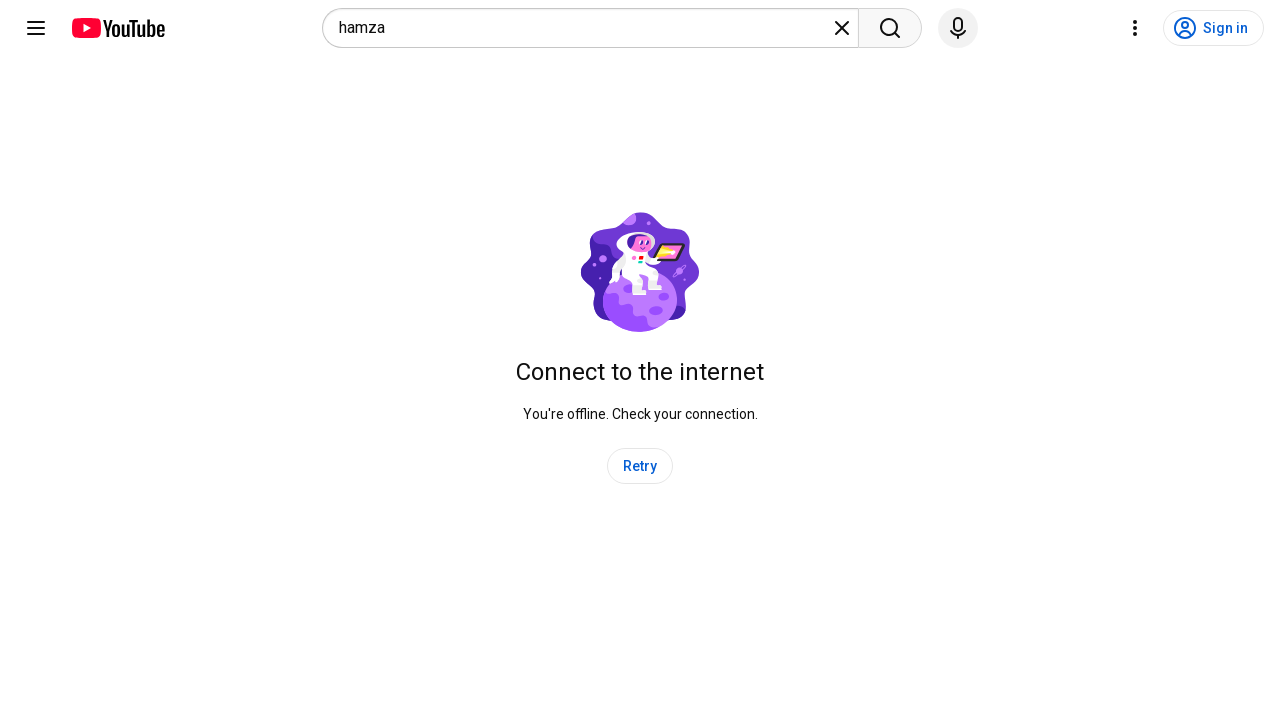

Waited 3 seconds for search results to load
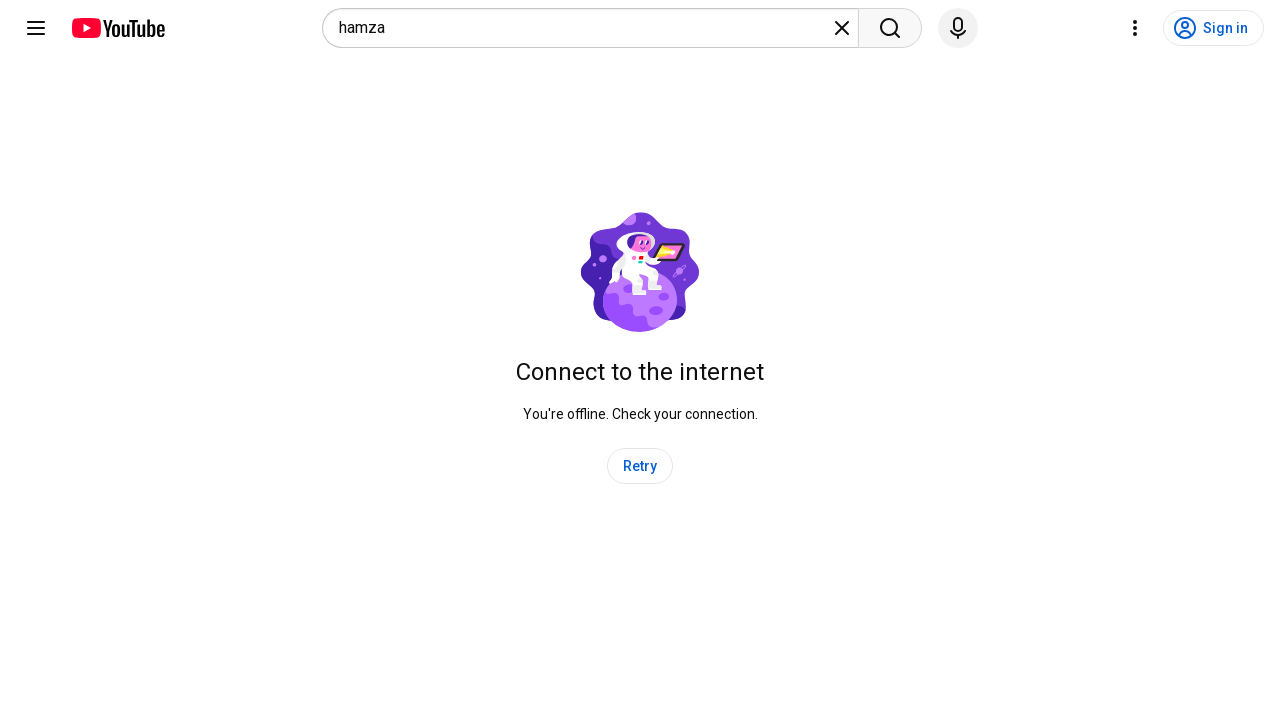

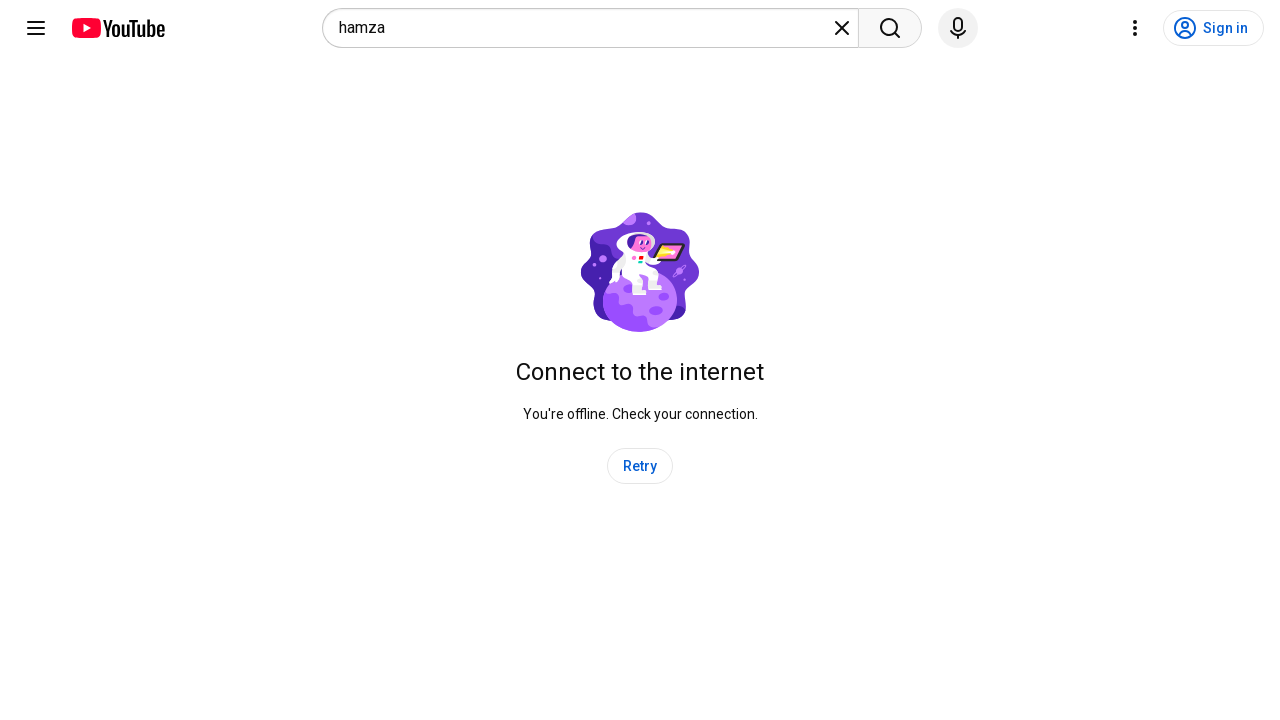